Tests keyboard actions by copying text from one textarea to another using keyboard shortcuts (Ctrl+A, Ctrl+C, Tab, Ctrl+V)

Starting URL: https://text-compare.com/

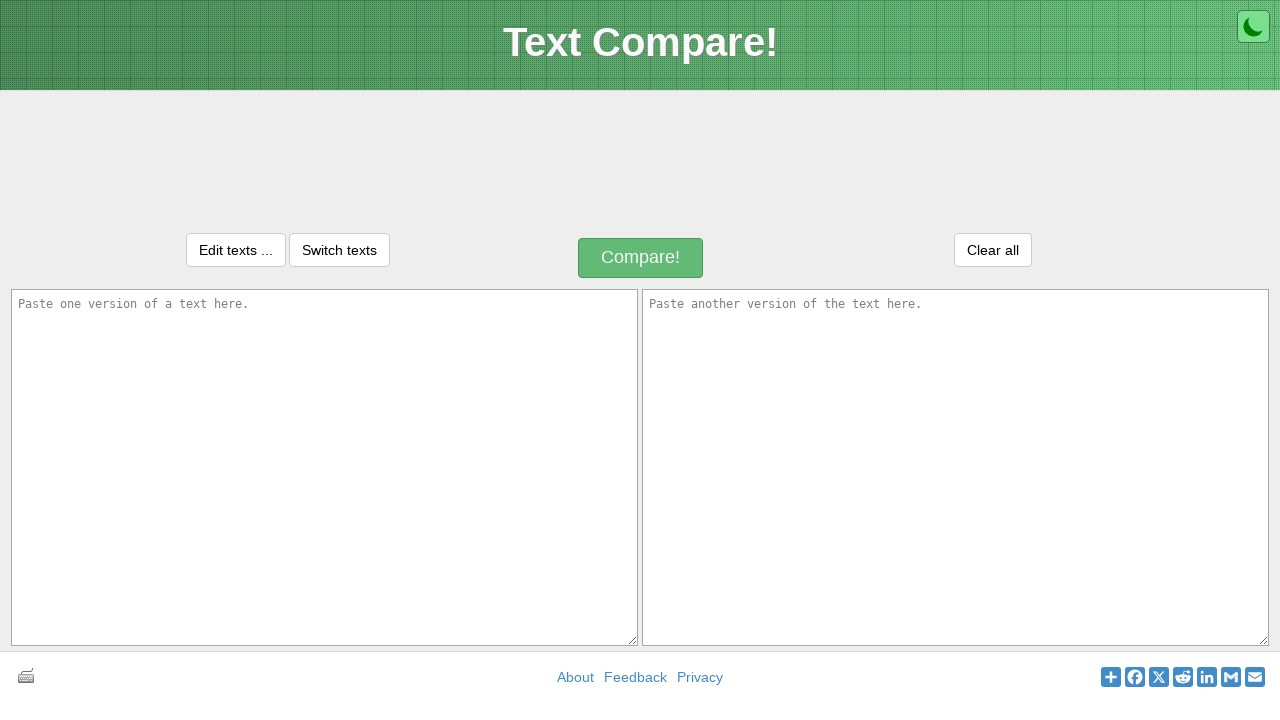

Filled first textarea with 'Welcome to Selenium' on textarea#inputText1
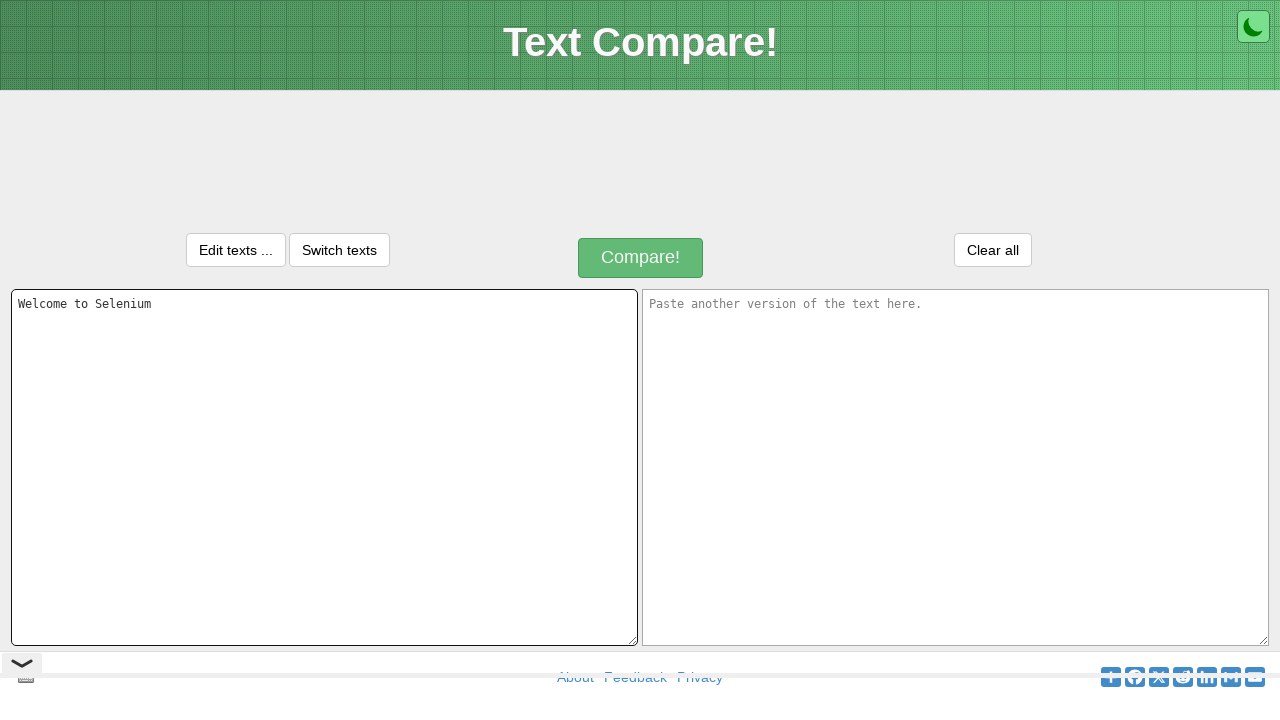

Selected all text in first textarea using Ctrl+A
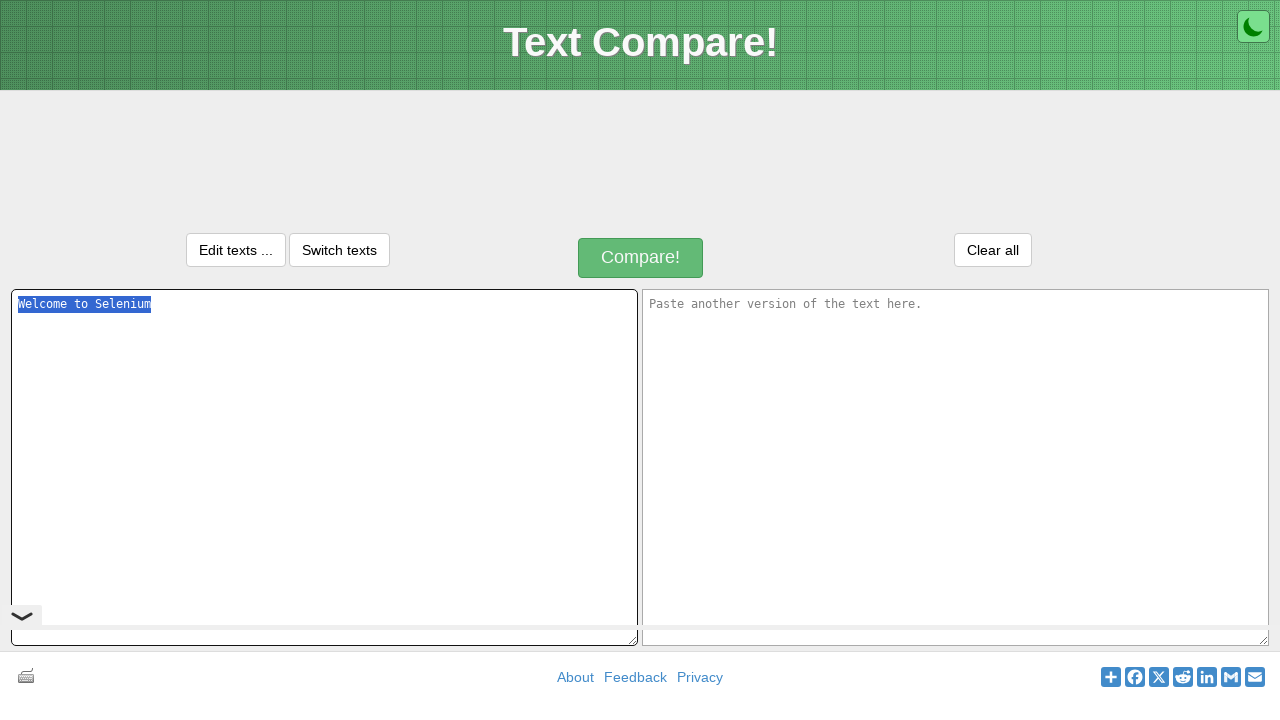

Copied selected text using Ctrl+C
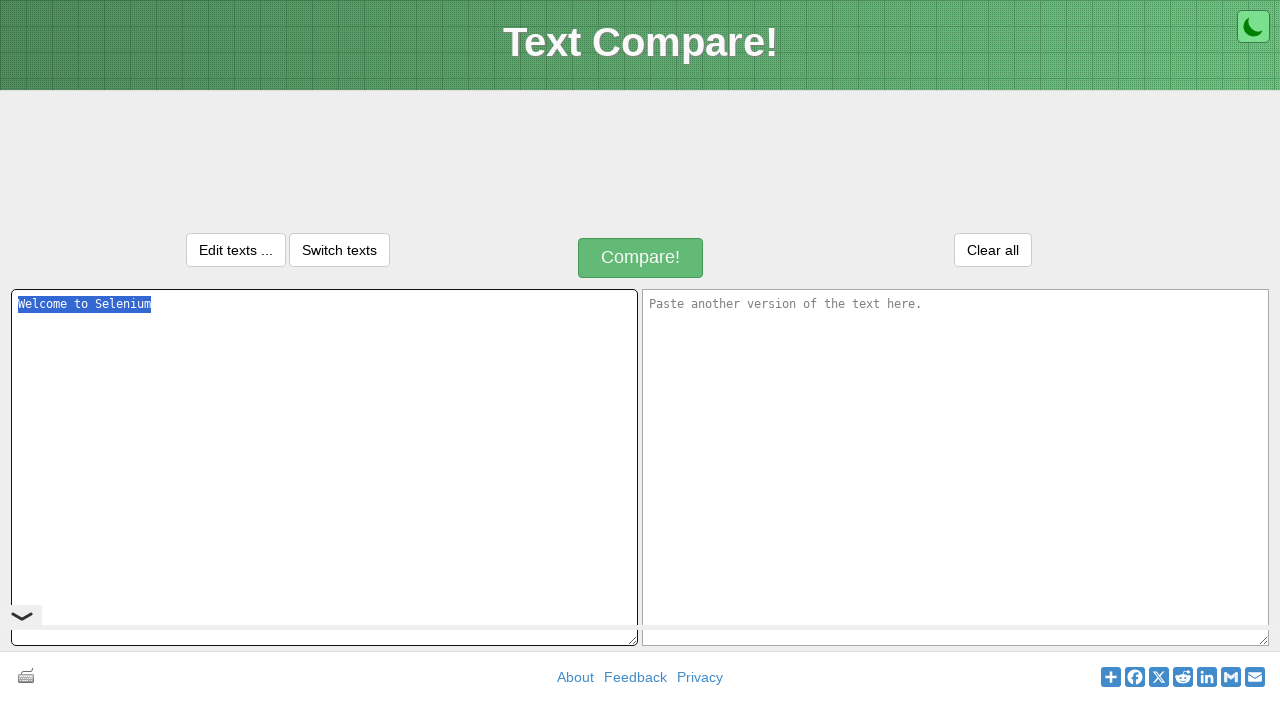

Moved to second textarea using Tab key
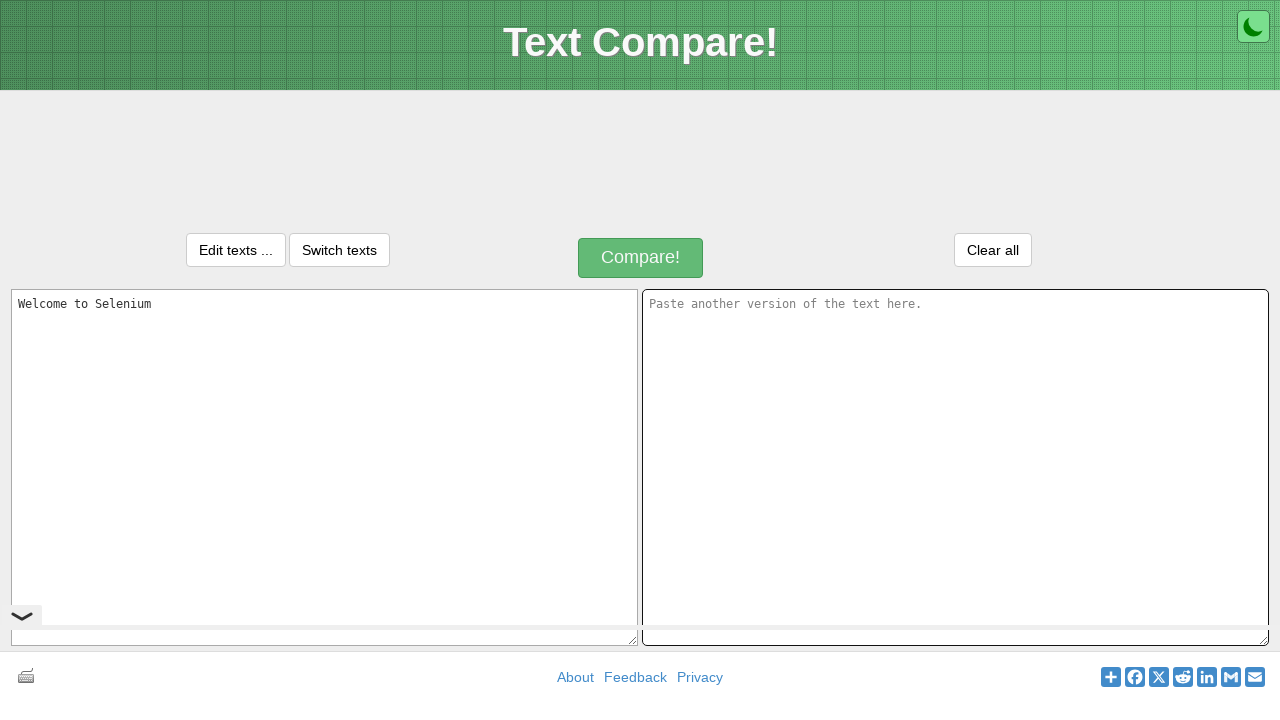

Pasted copied text into second textarea using Ctrl+V
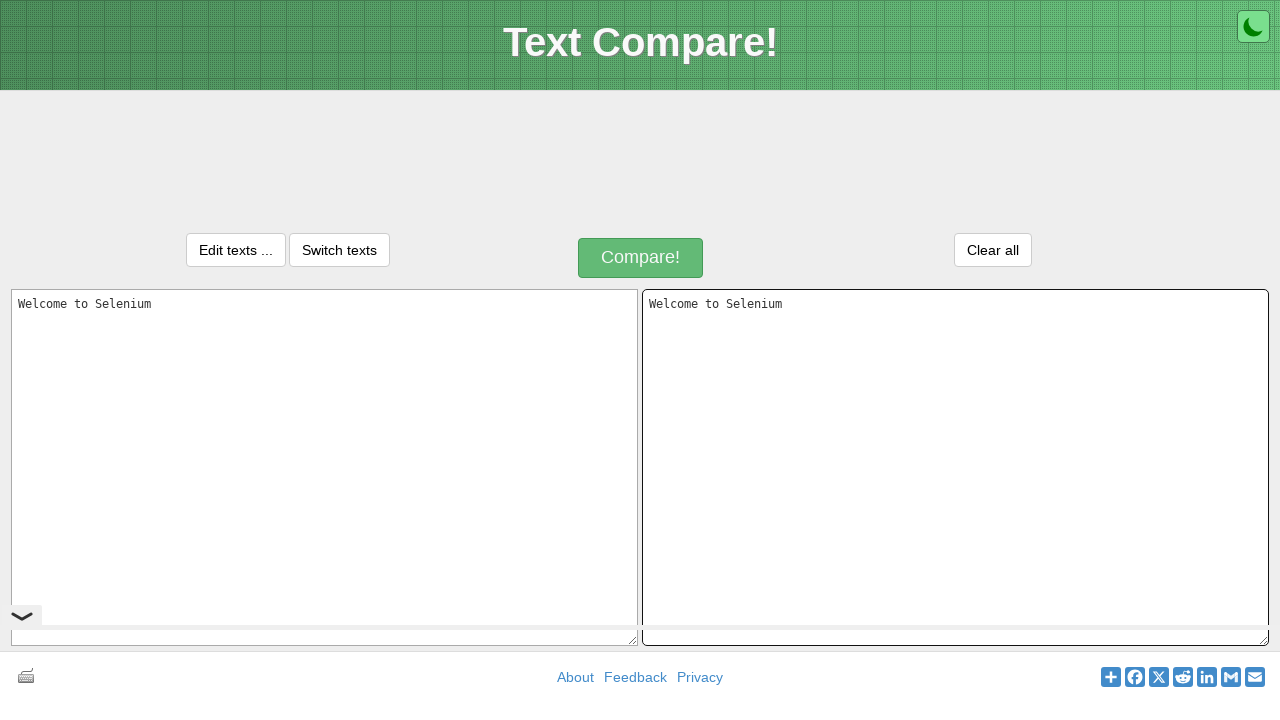

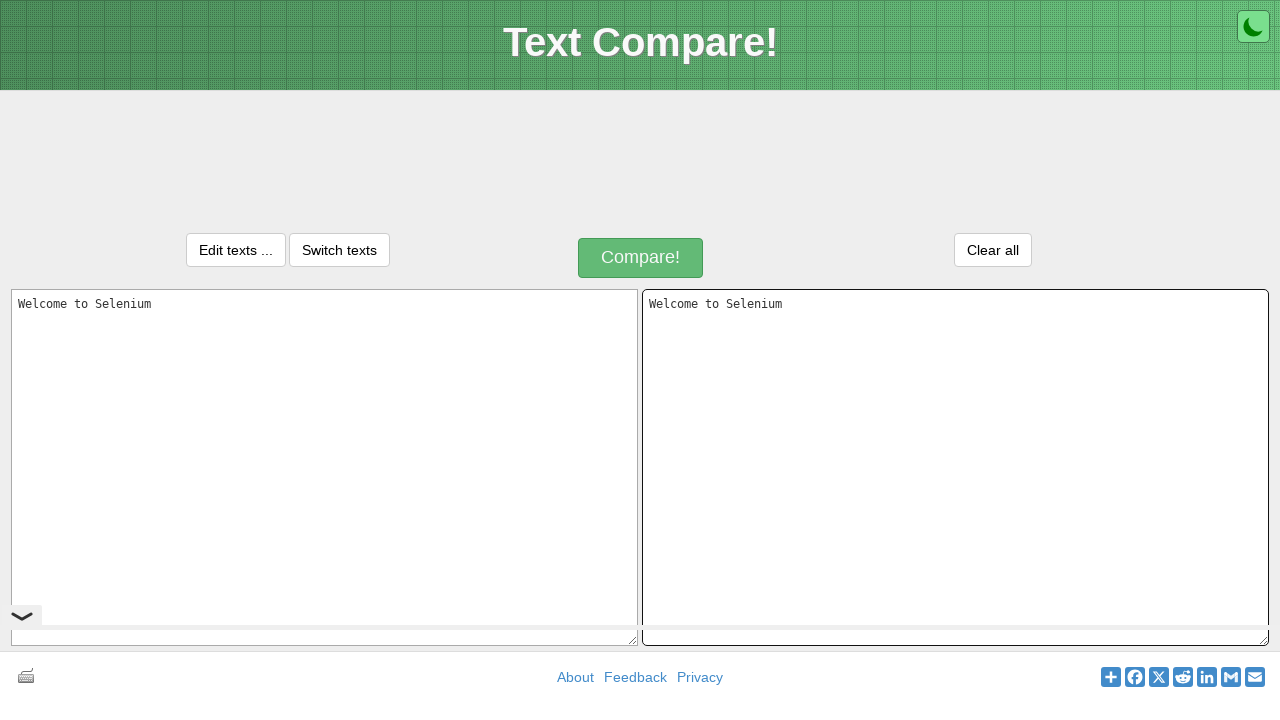